Tests JavaScript prompt alert functionality by triggering a prompt dialog, entering text, and accepting it

Starting URL: http://www.w3schools.com/js/tryit.asp?filename=tryjs_prompt

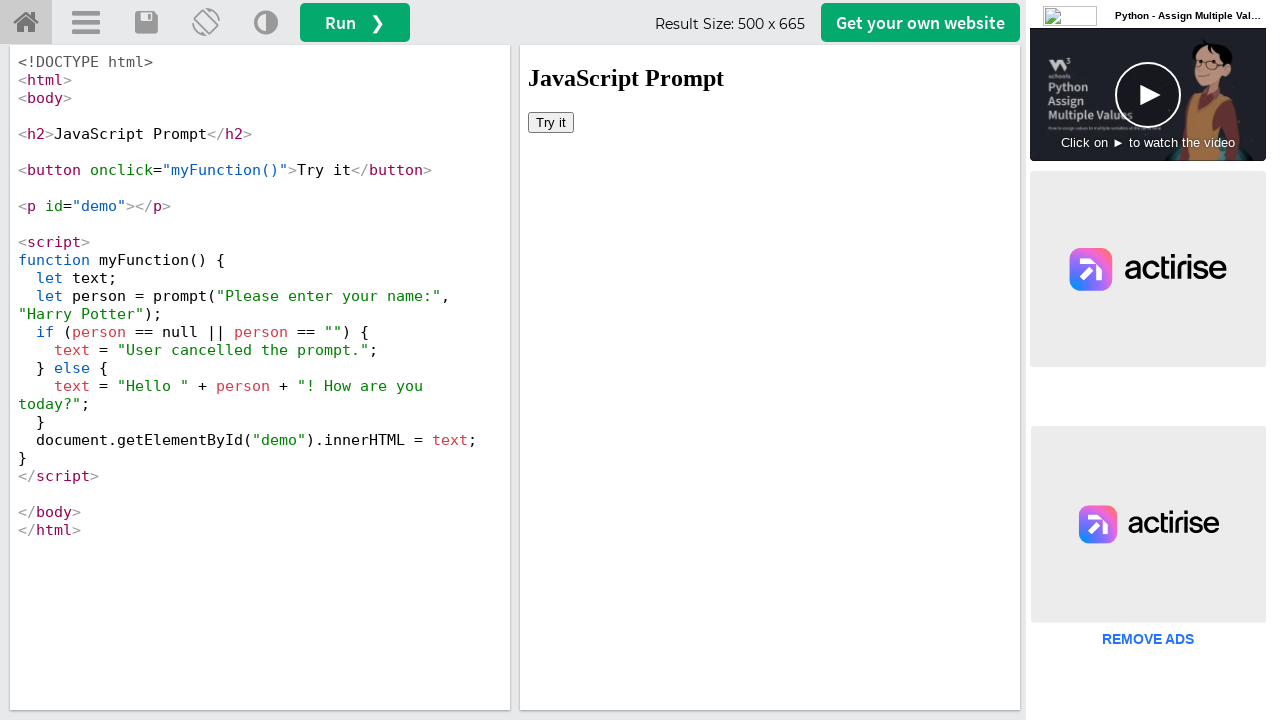

Located iframe with ID 'iframeResult'
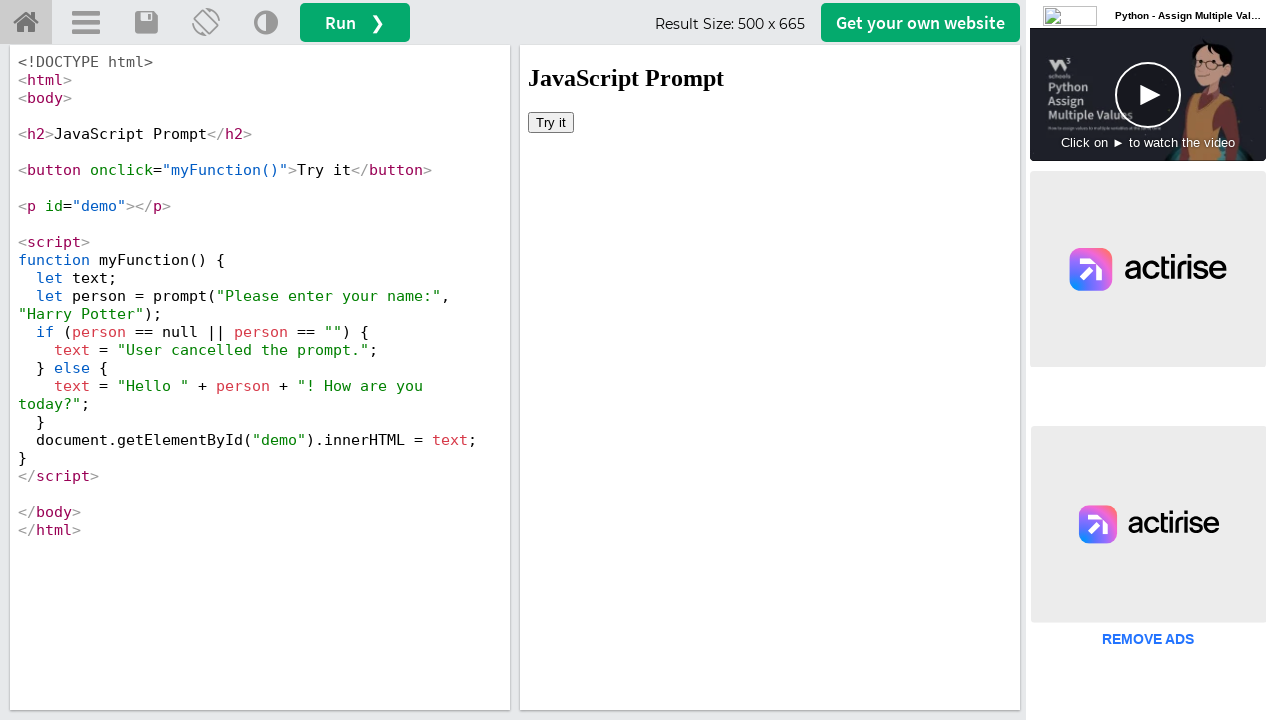

Clicked 'Try it' button to trigger prompt dialog at (551, 122) on #iframeResult >> internal:control=enter-frame >> xpath=/html/body/button
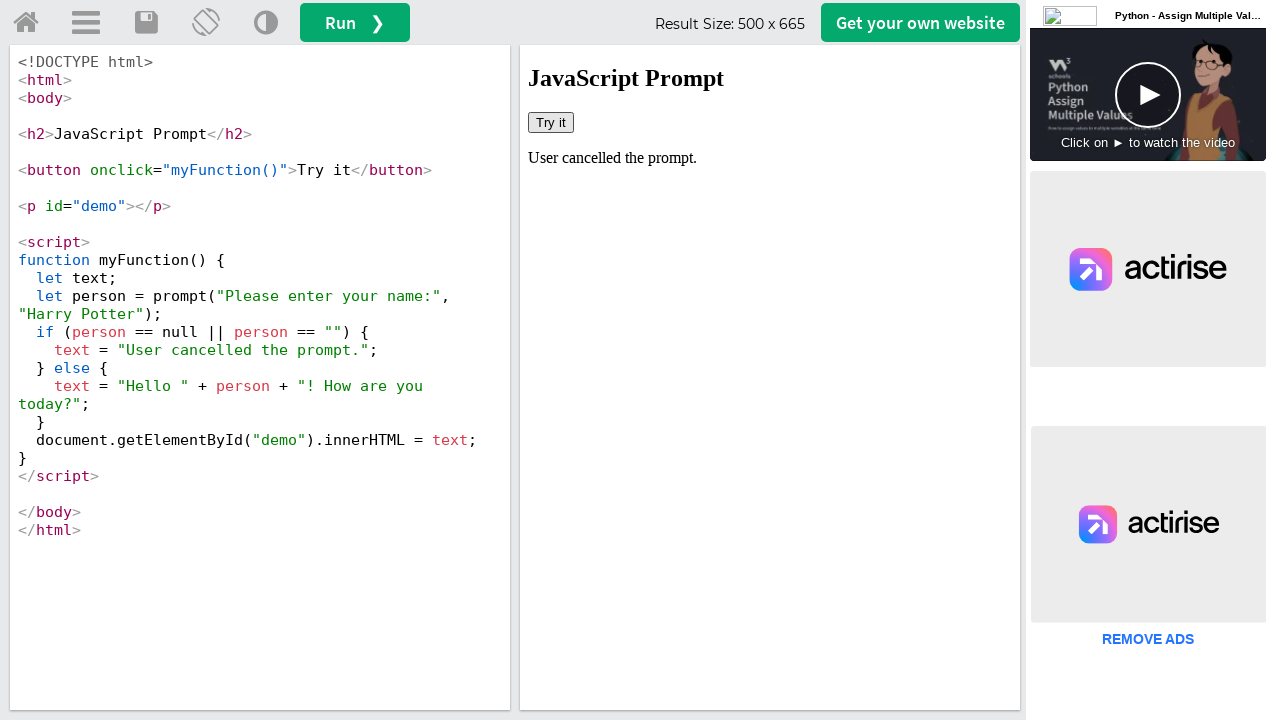

Set up dialog handler to accept prompt with text 'Rohith'
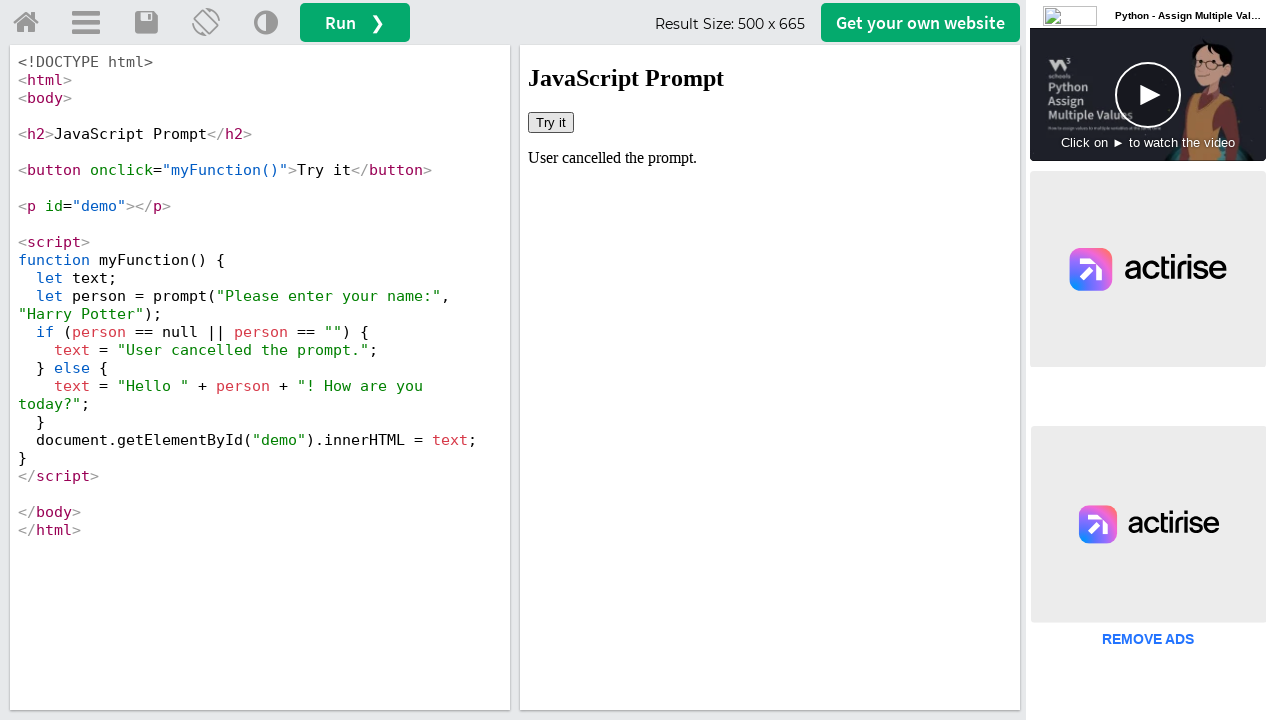

Clicked button again to trigger and handle the prompt dialog at (551, 122) on #iframeResult >> internal:control=enter-frame >> xpath=/html/body/button
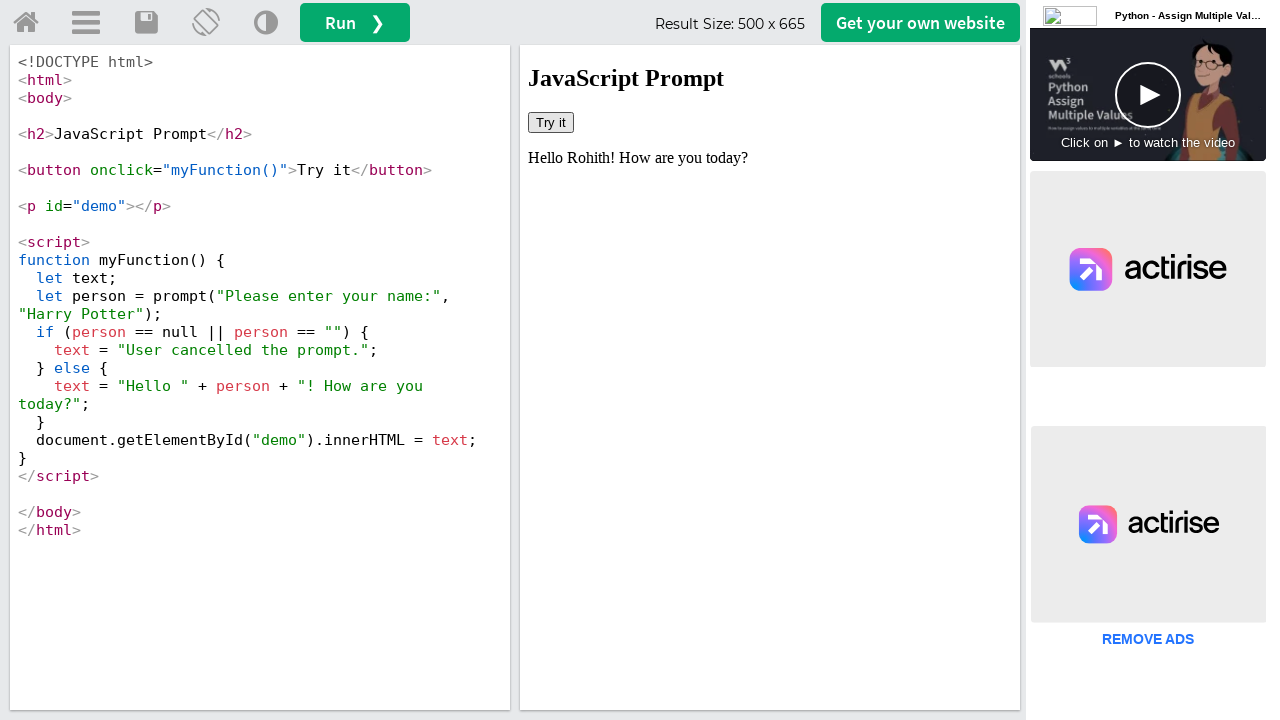

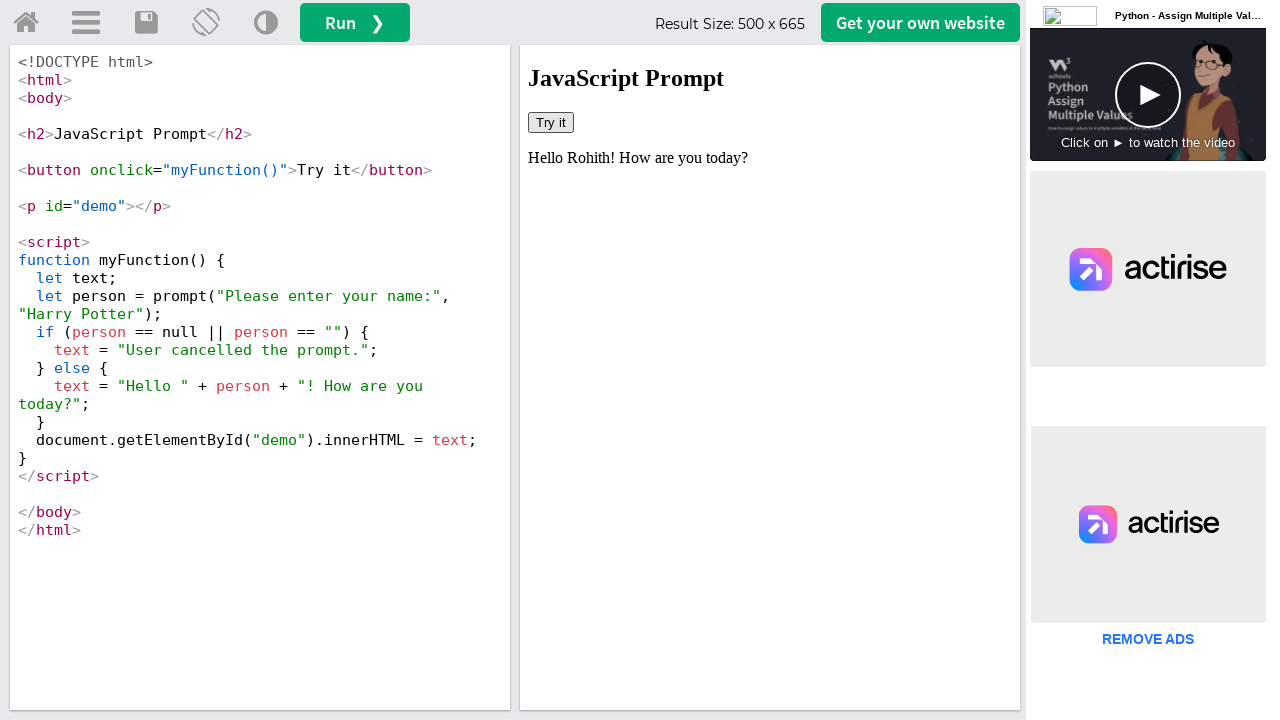